Tests a price range slider by dragging the minimum and maximum slider handles to adjust the price range

Starting URL: https://www.jqueryscript.net/demo/Price-Range-Slider-jQuery-UI/

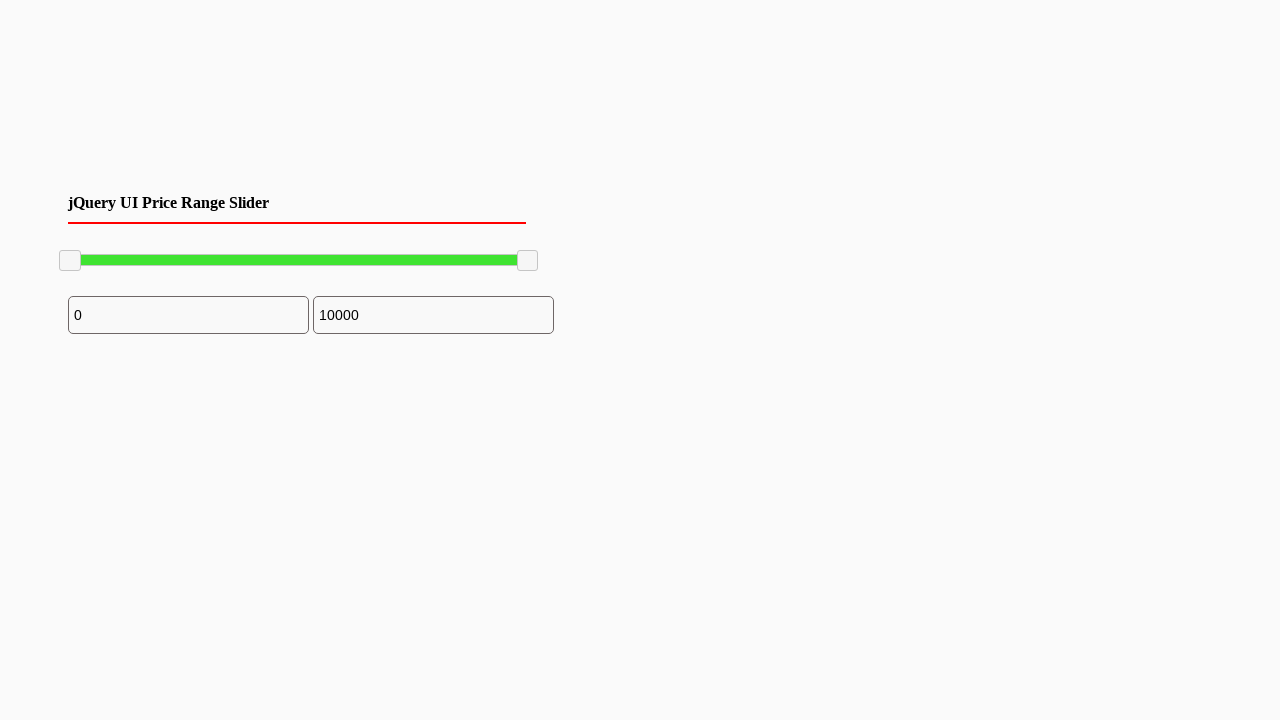

Located minimum slider handle
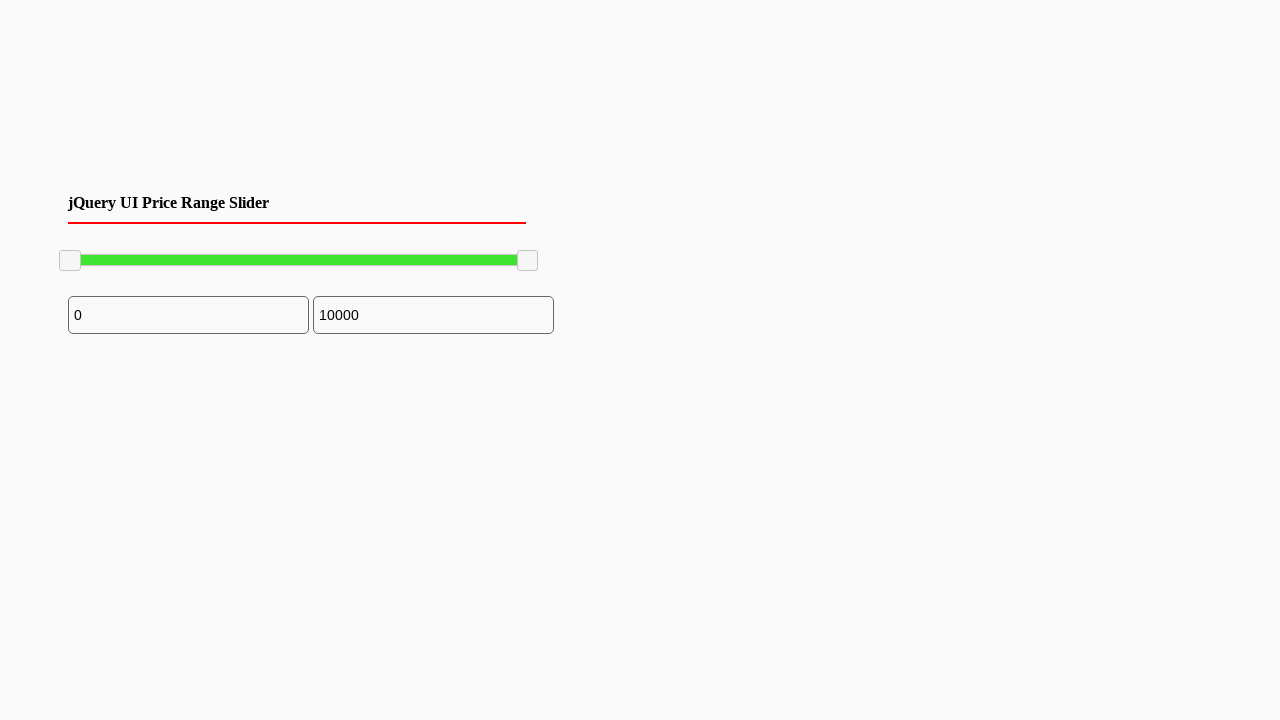

Located maximum slider handle
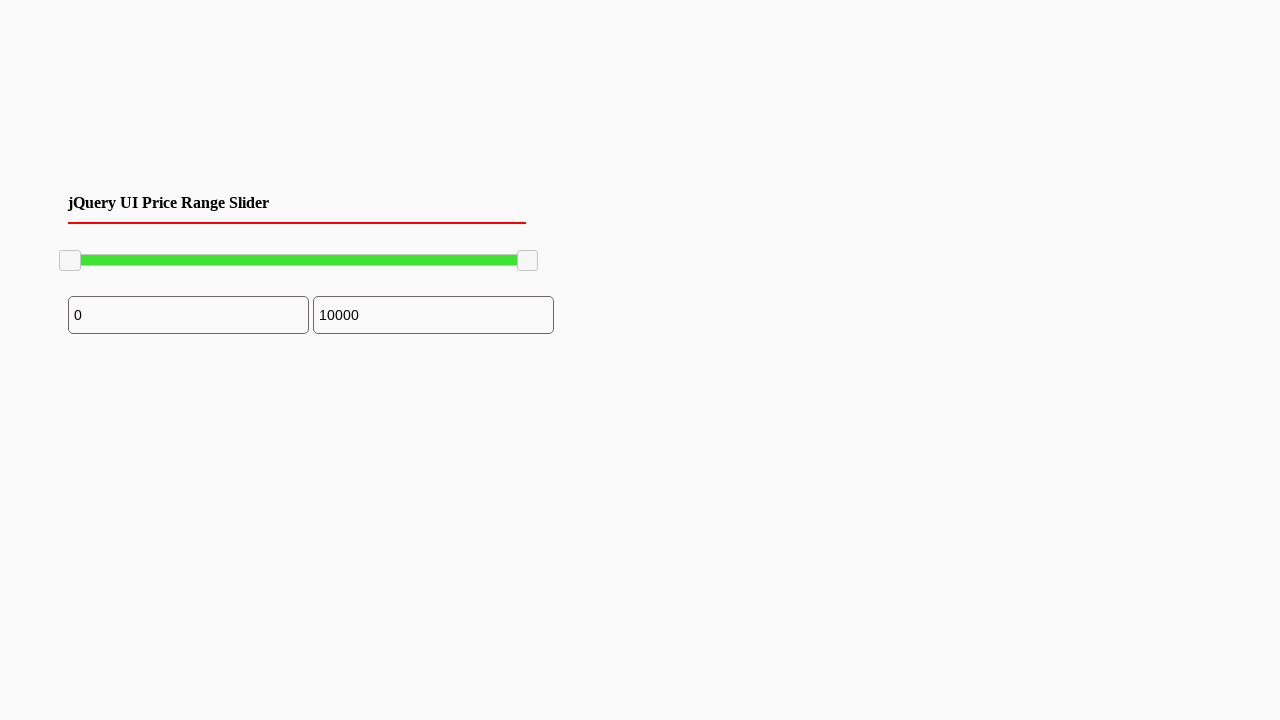

Retrieved bounding box for minimum slider
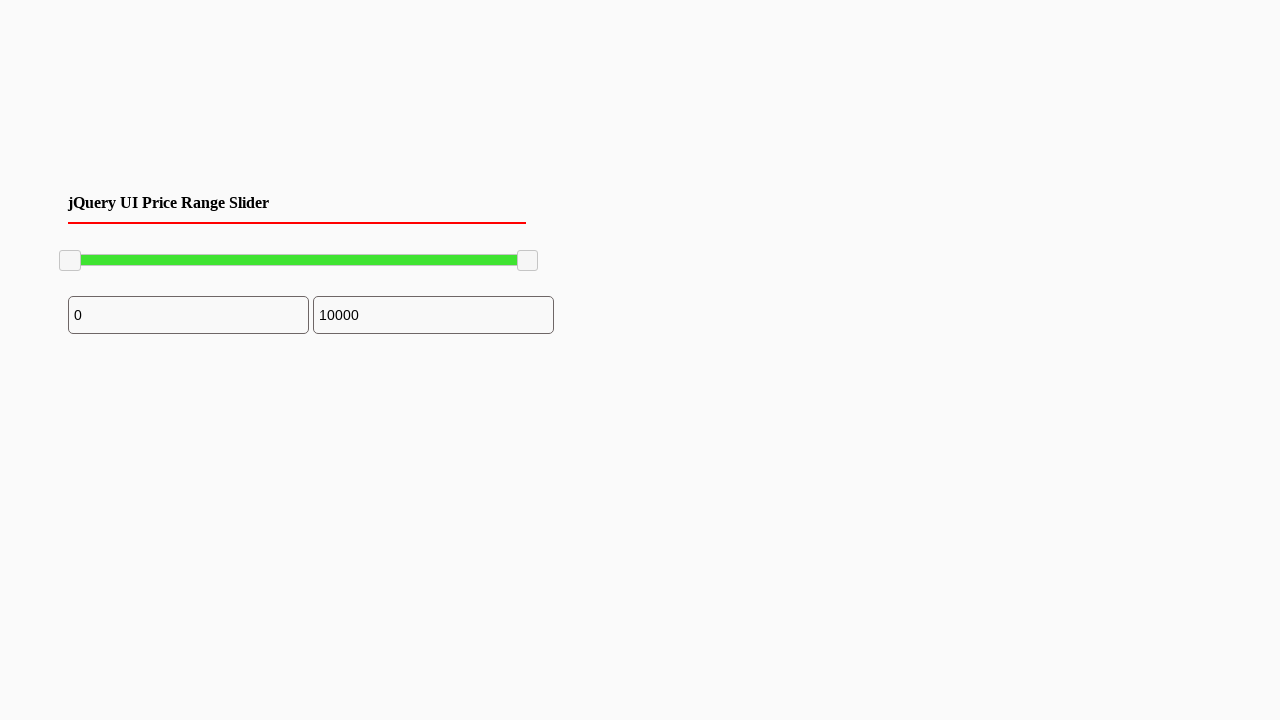

Retrieved bounding box for maximum slider
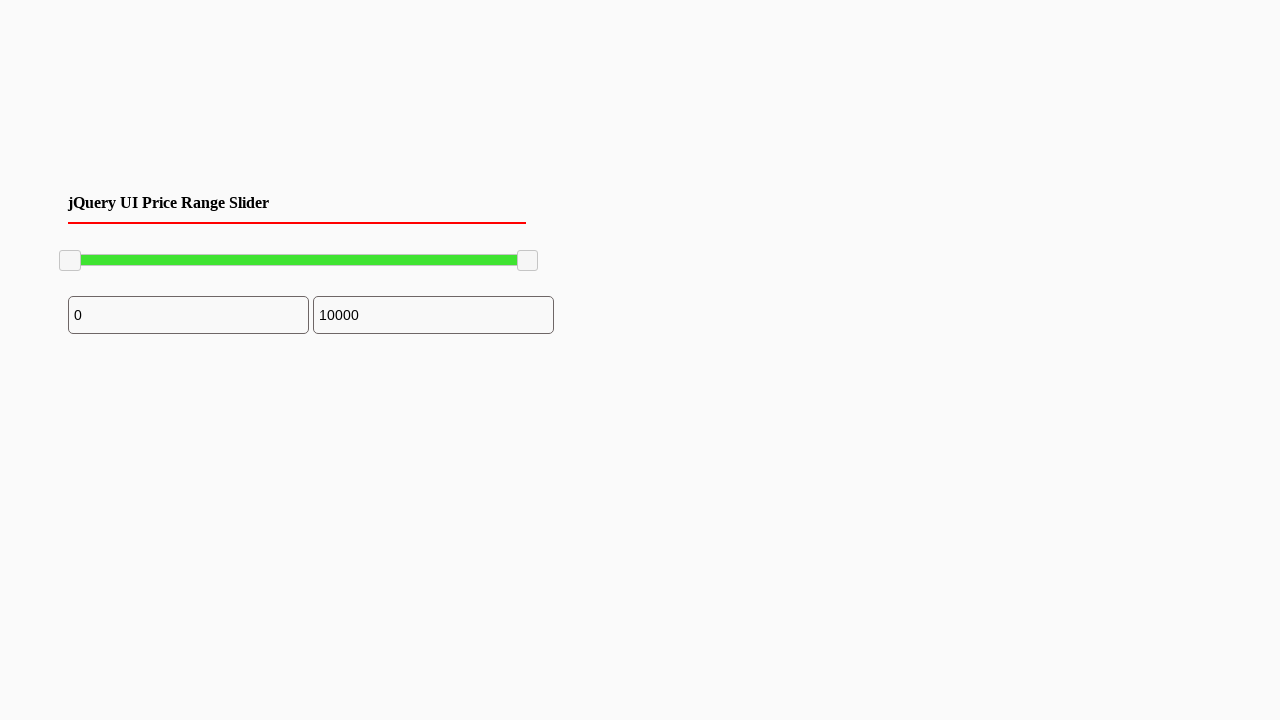

Moved mouse to minimum slider handle center at (70, 261)
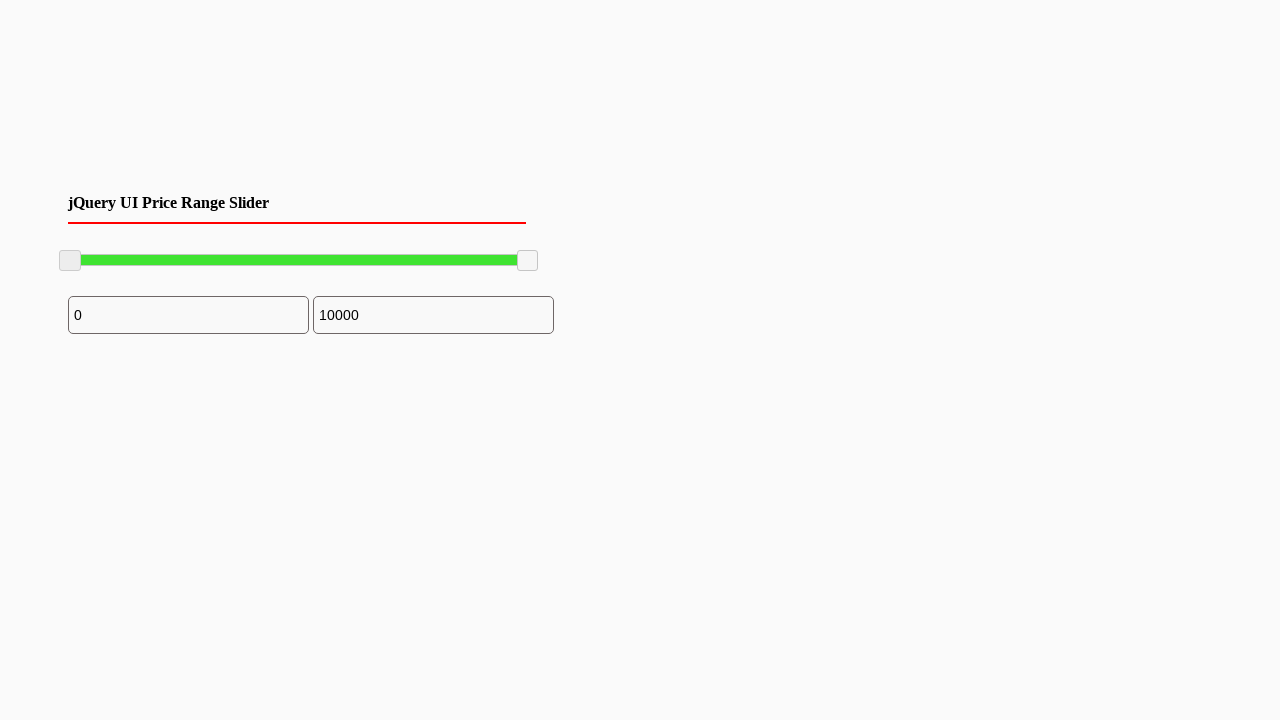

Pressed mouse button down on minimum slider at (70, 261)
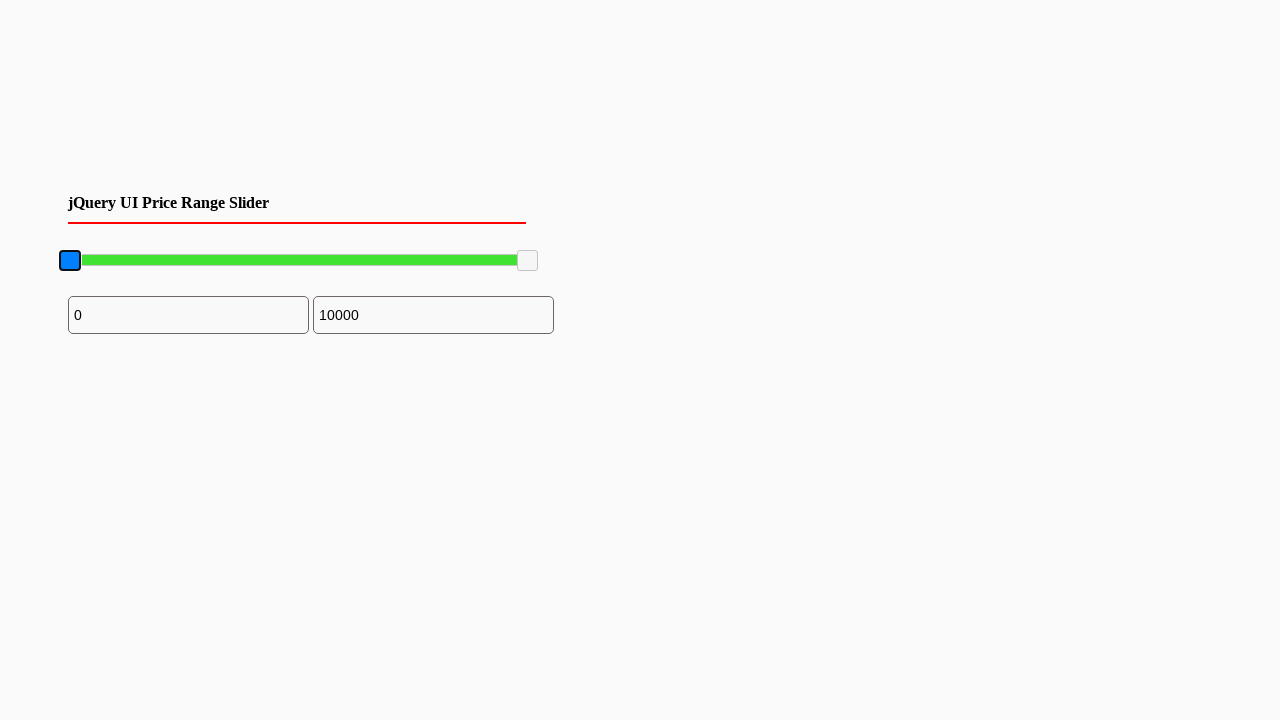

Dragged minimum slider 100 pixels to the right at (170, 261)
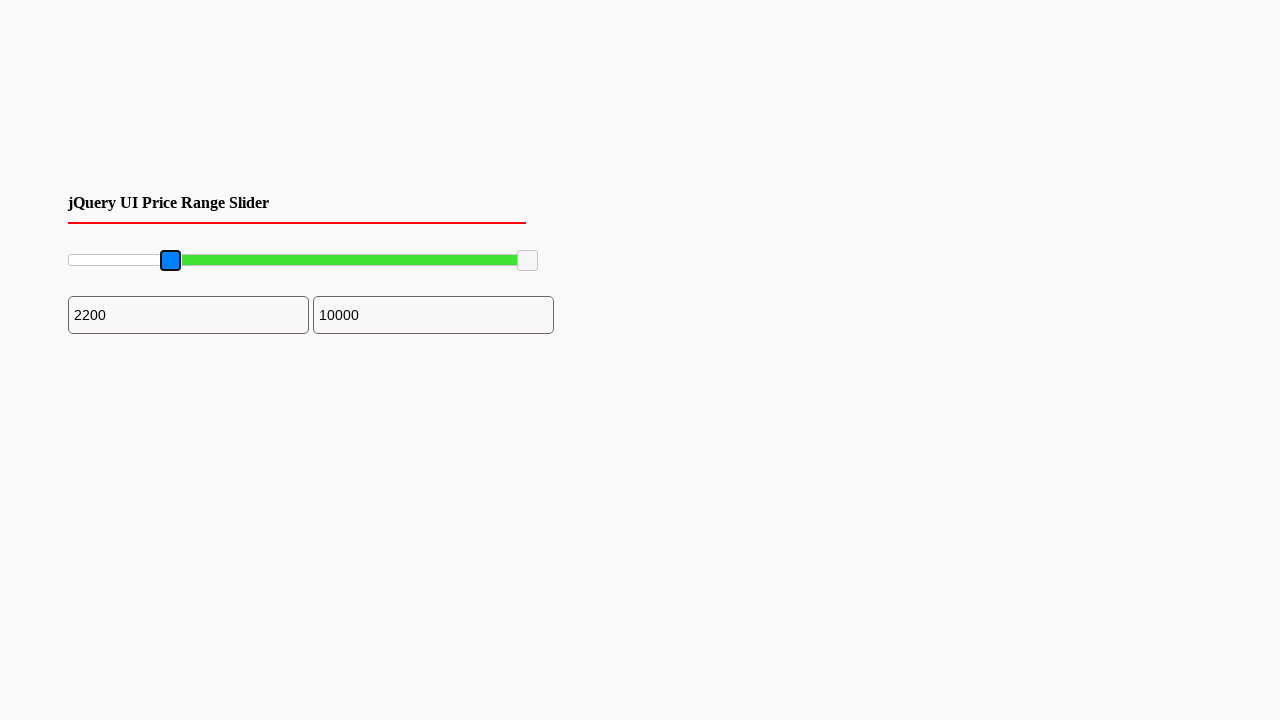

Released mouse button on minimum slider at (170, 261)
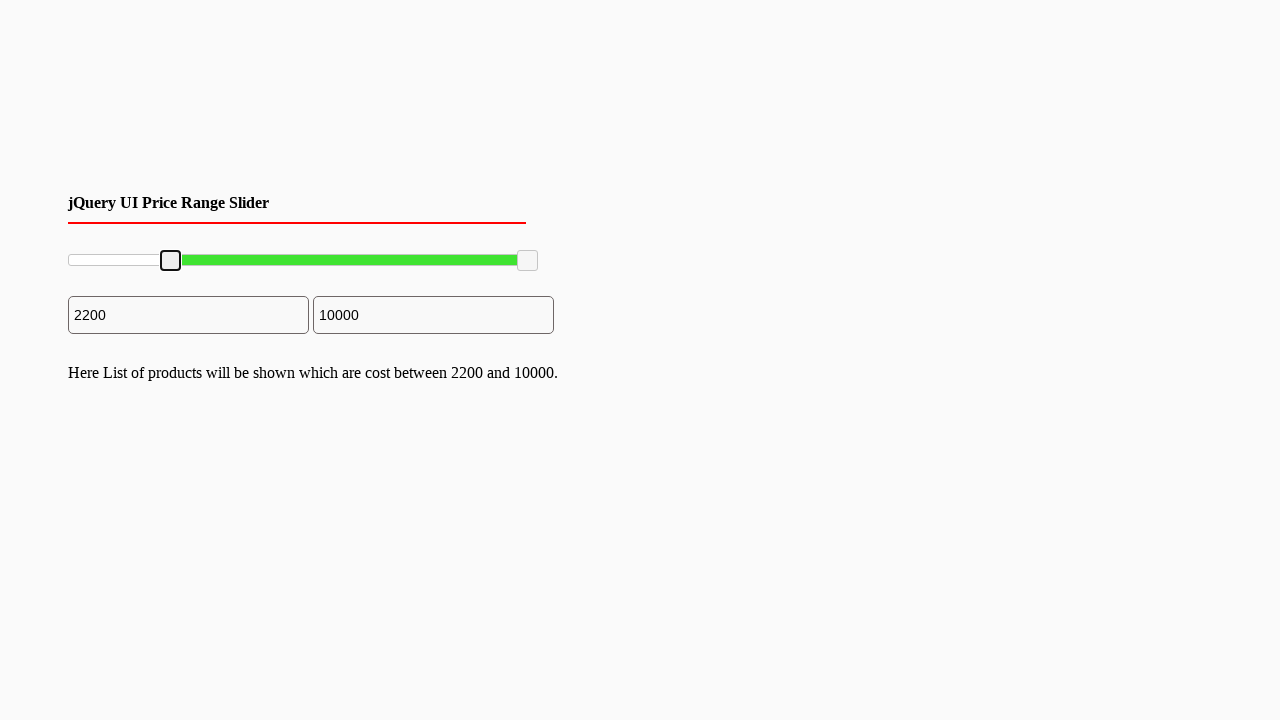

Moved mouse to maximum slider handle center at (528, 261)
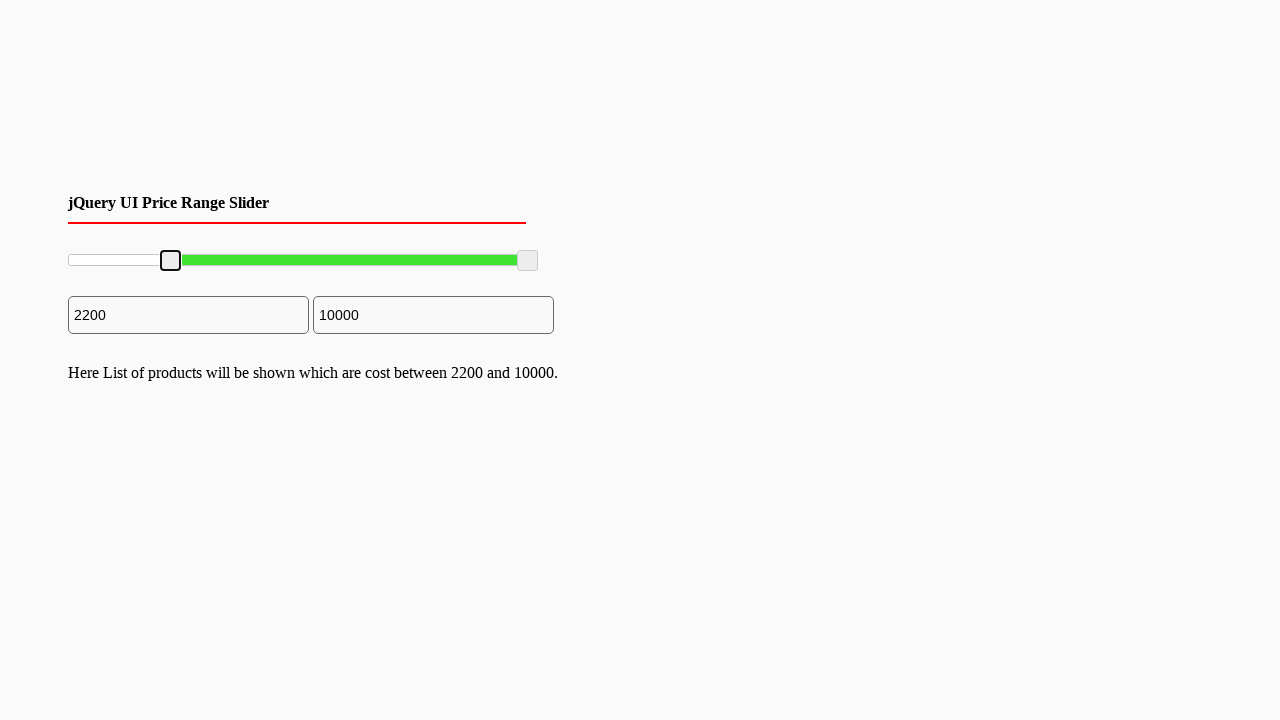

Pressed mouse button down on maximum slider at (528, 261)
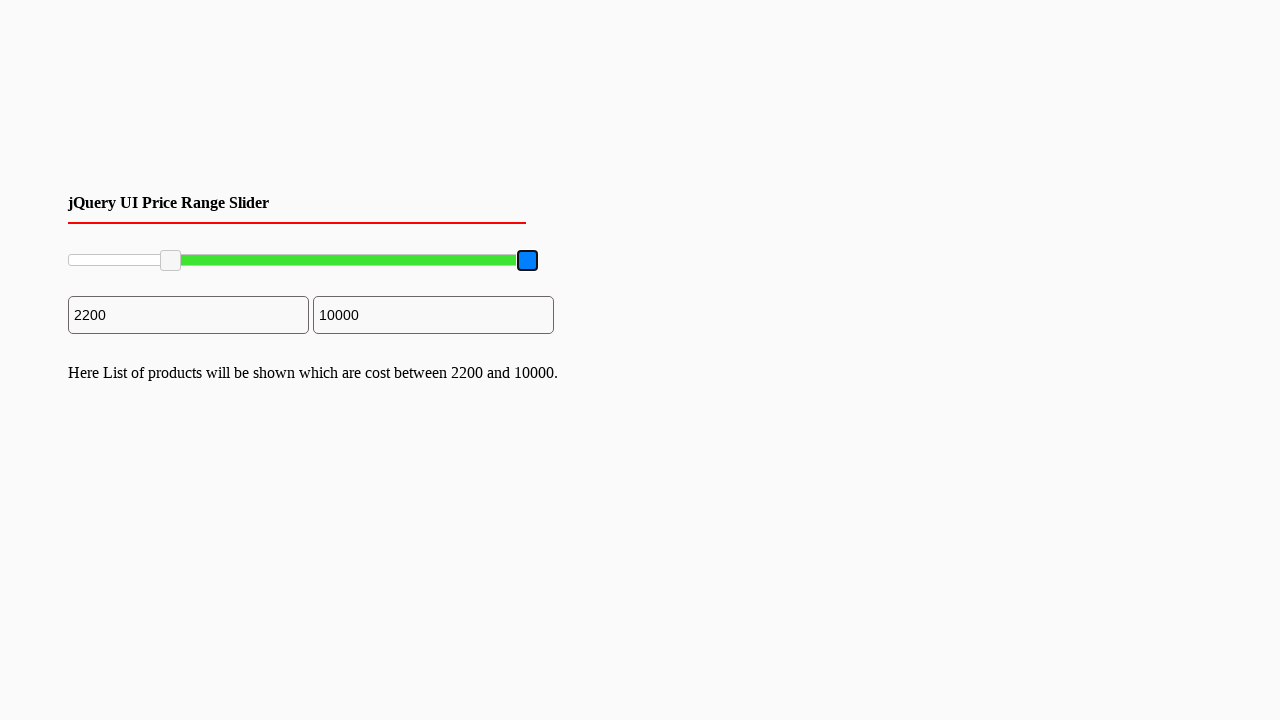

Dragged maximum slider 100 pixels to the left at (428, 261)
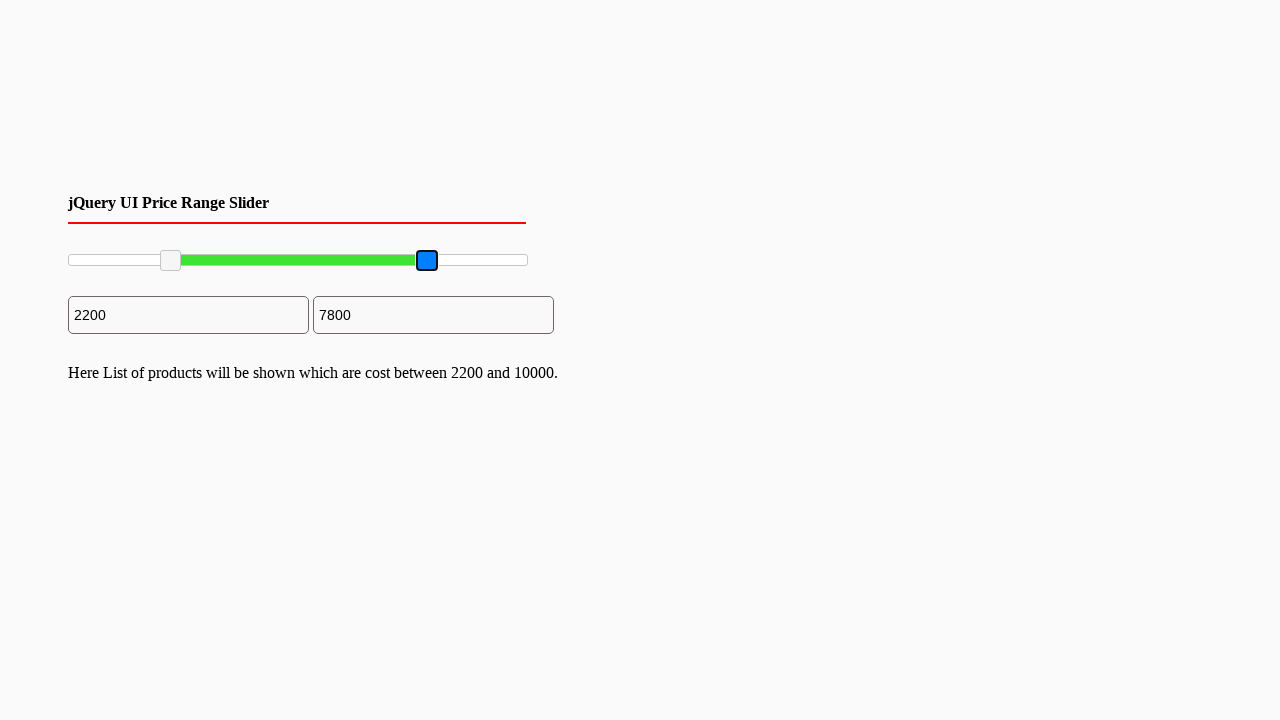

Released mouse button on maximum slider at (428, 261)
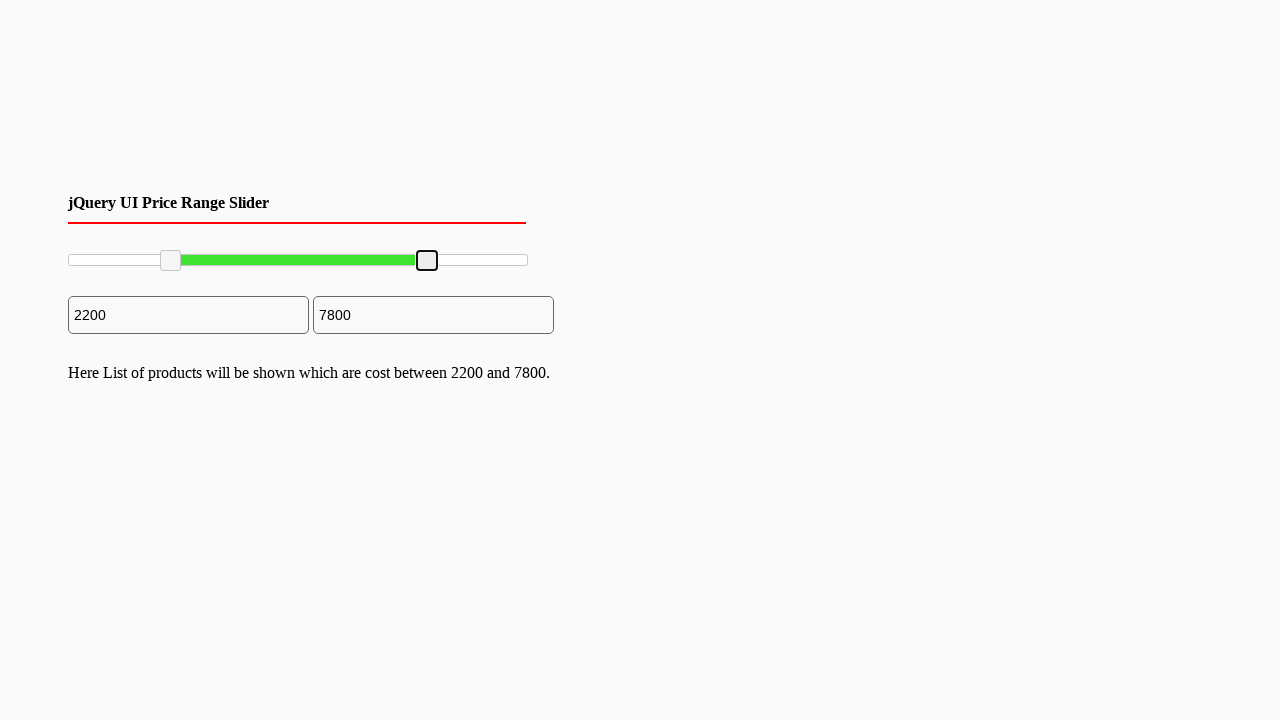

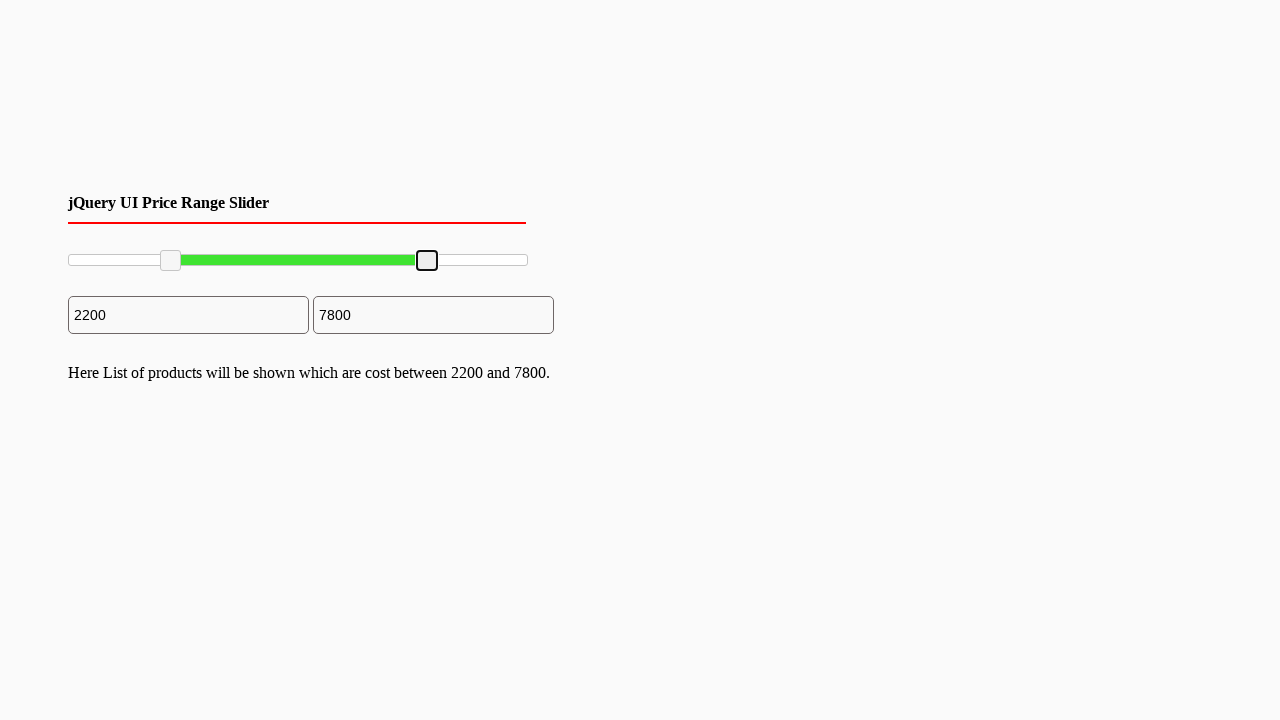